Tests marking all todo items as completed using the 'mark all' checkbox.

Starting URL: https://demo.playwright.dev/todomvc

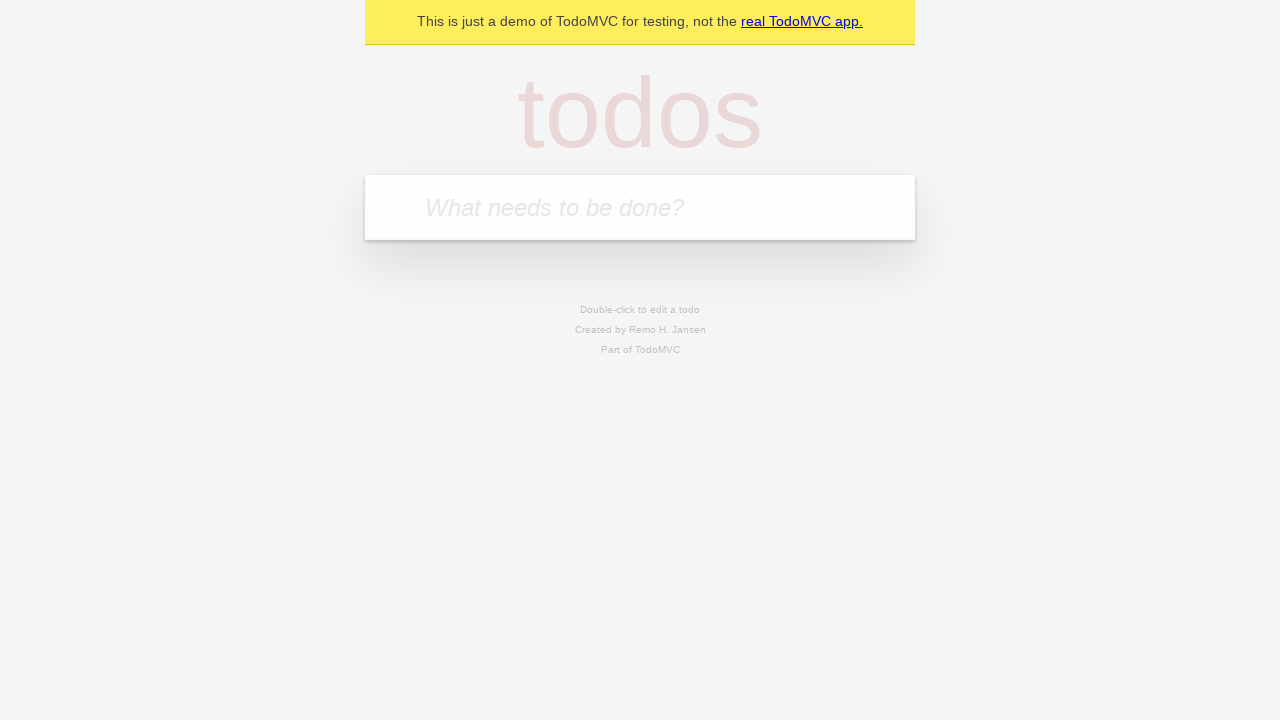

Located the todo input field
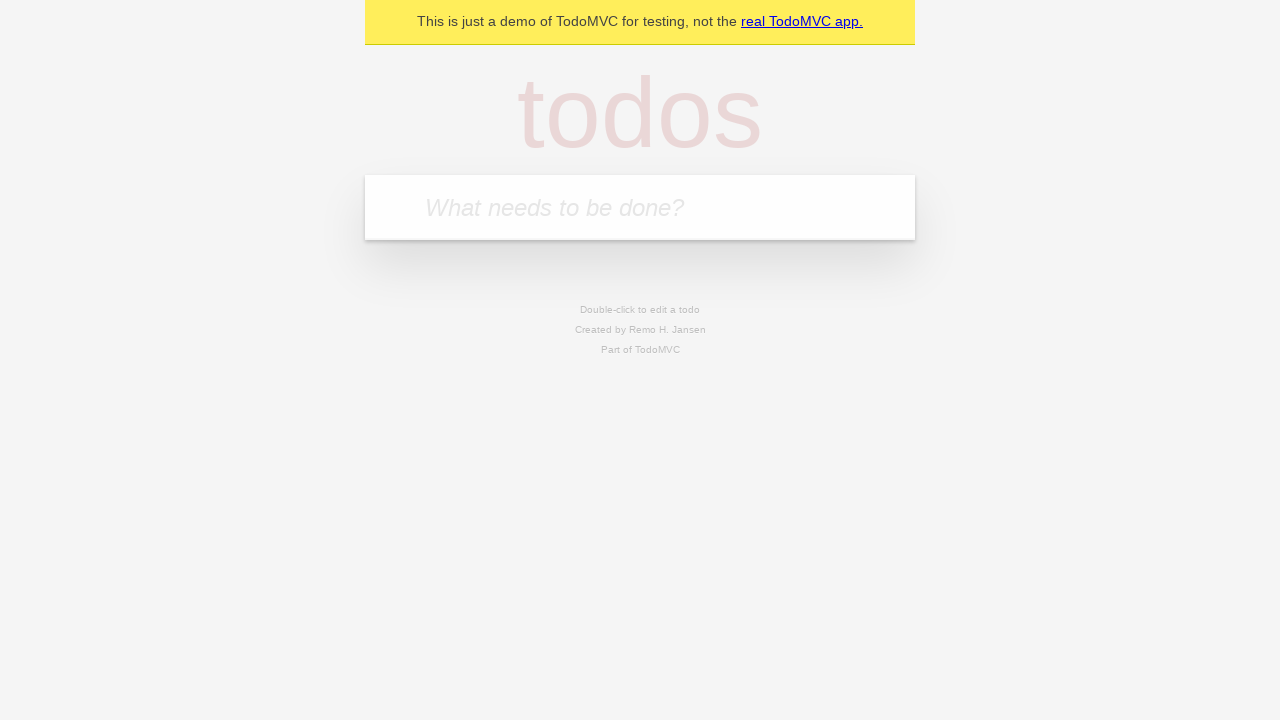

Filled first todo: 'buy some cheese' on internal:attr=[placeholder="What needs to be done?"i]
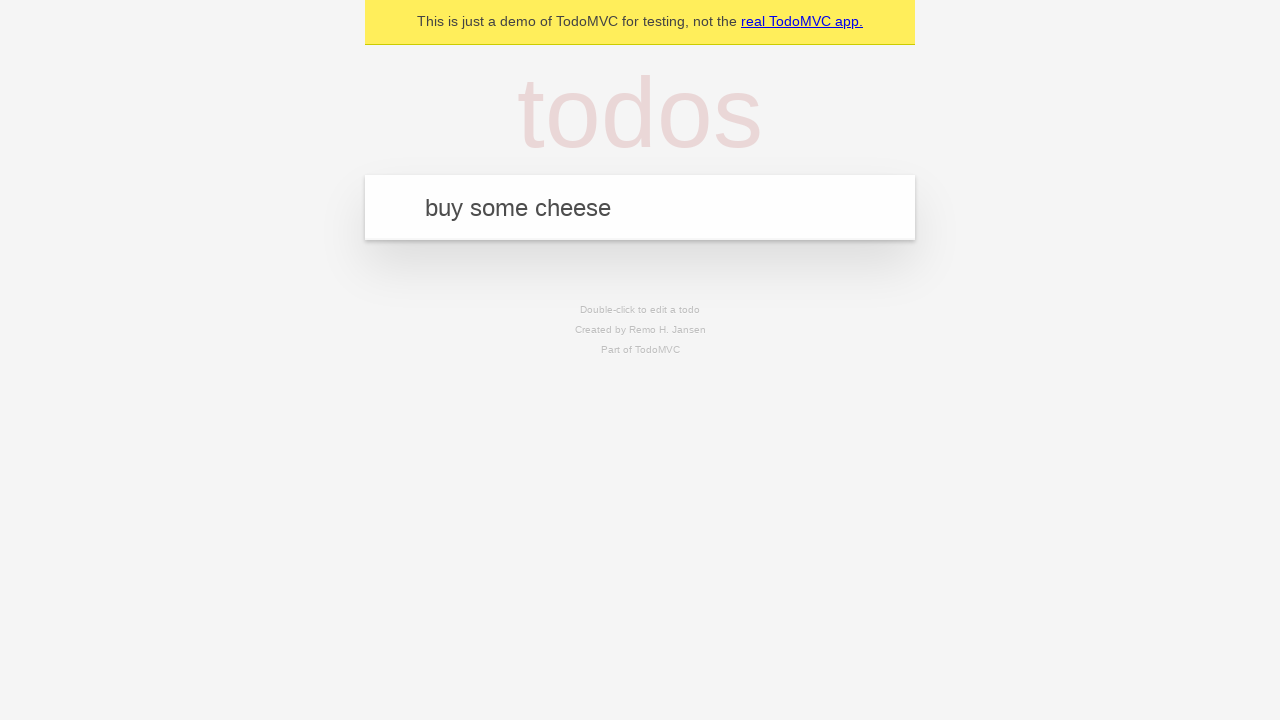

Pressed Enter to add first todo on internal:attr=[placeholder="What needs to be done?"i]
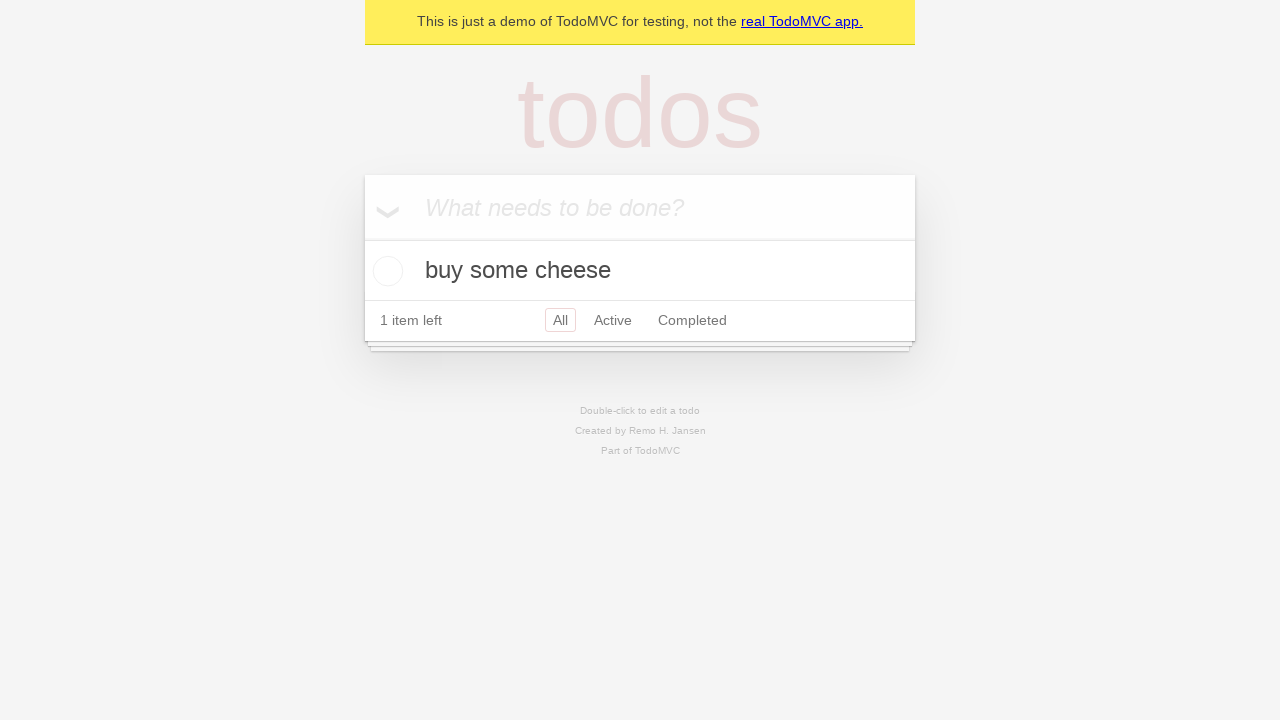

Filled second todo: 'feed the cat' on internal:attr=[placeholder="What needs to be done?"i]
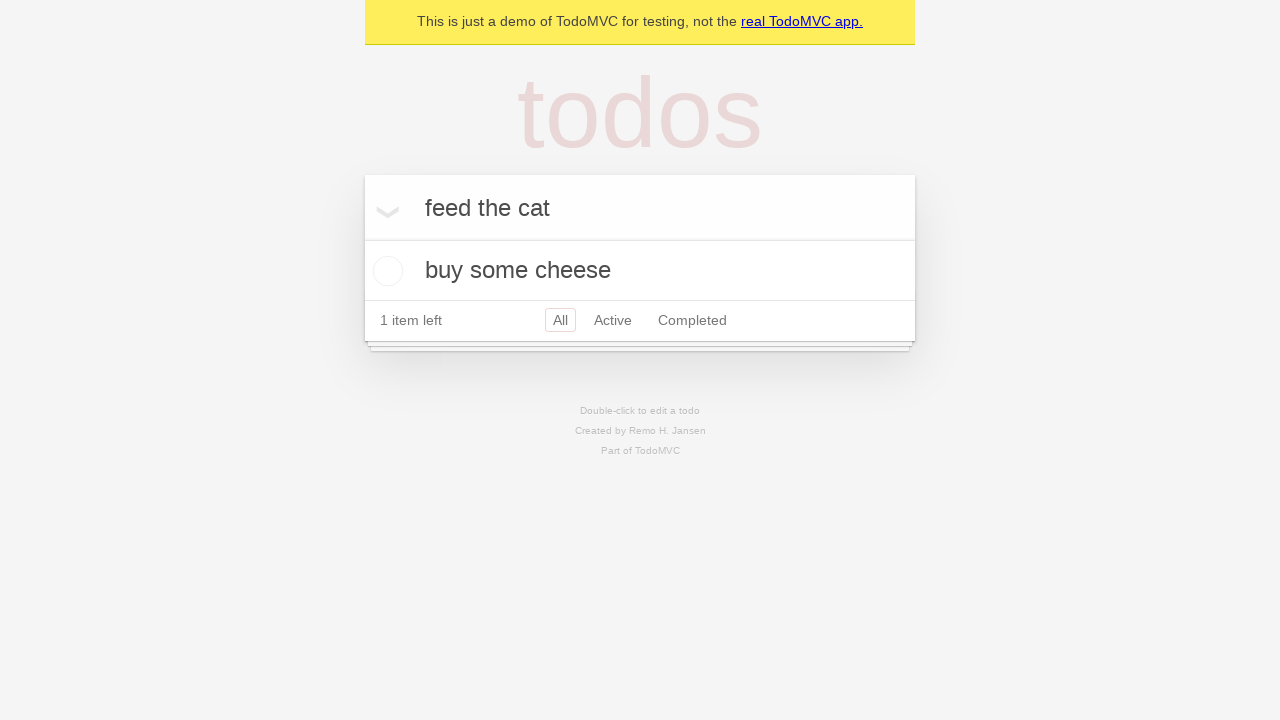

Pressed Enter to add second todo on internal:attr=[placeholder="What needs to be done?"i]
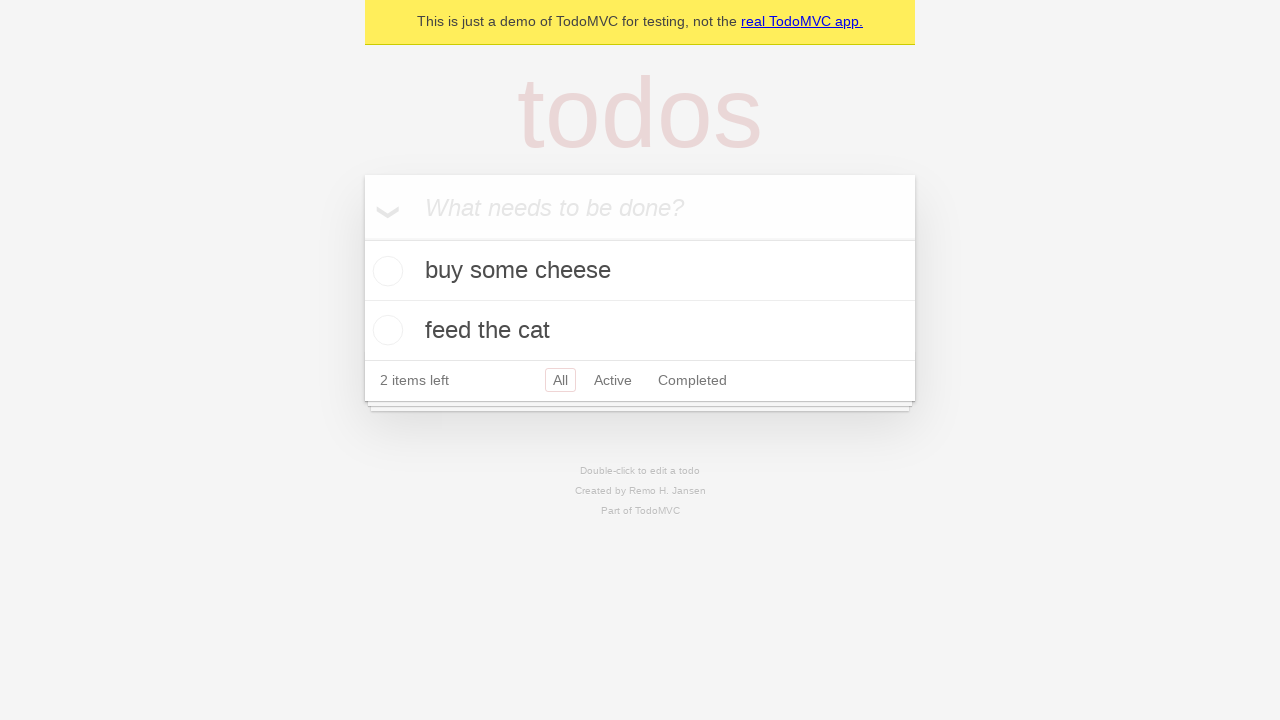

Filled third todo: 'book a doctor's appointment' on internal:attr=[placeholder="What needs to be done?"i]
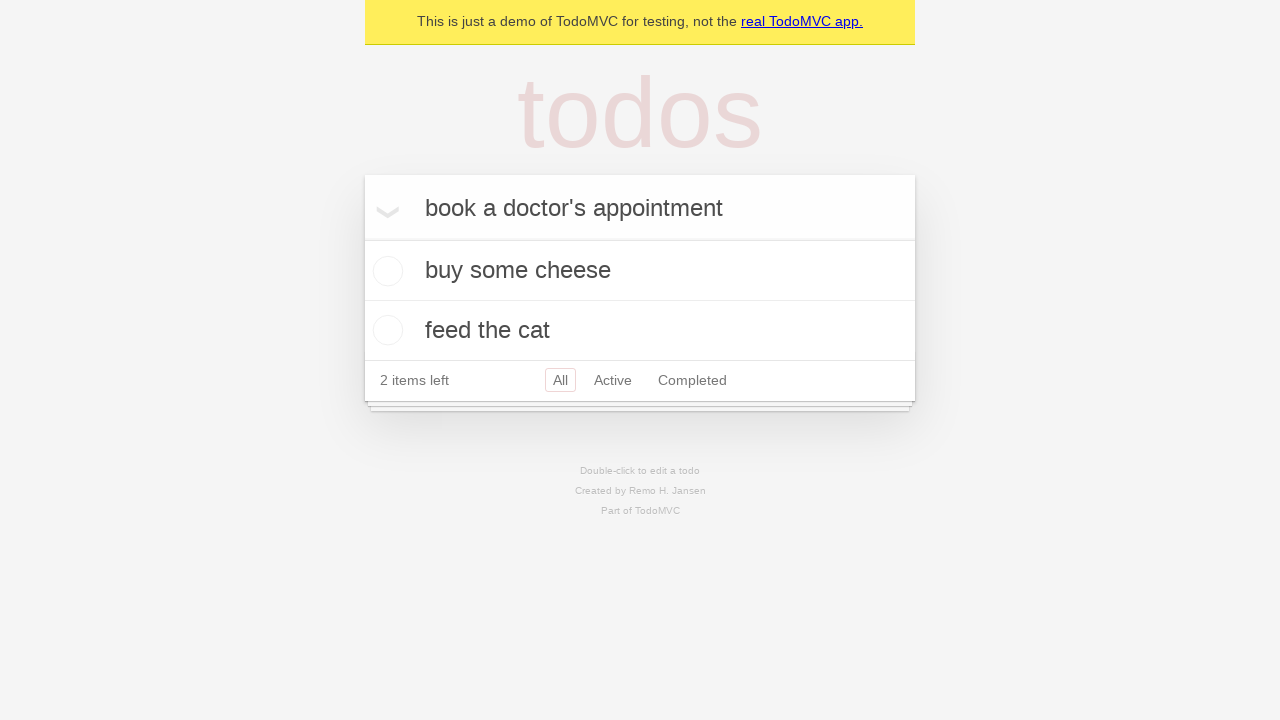

Pressed Enter to add third todo on internal:attr=[placeholder="What needs to be done?"i]
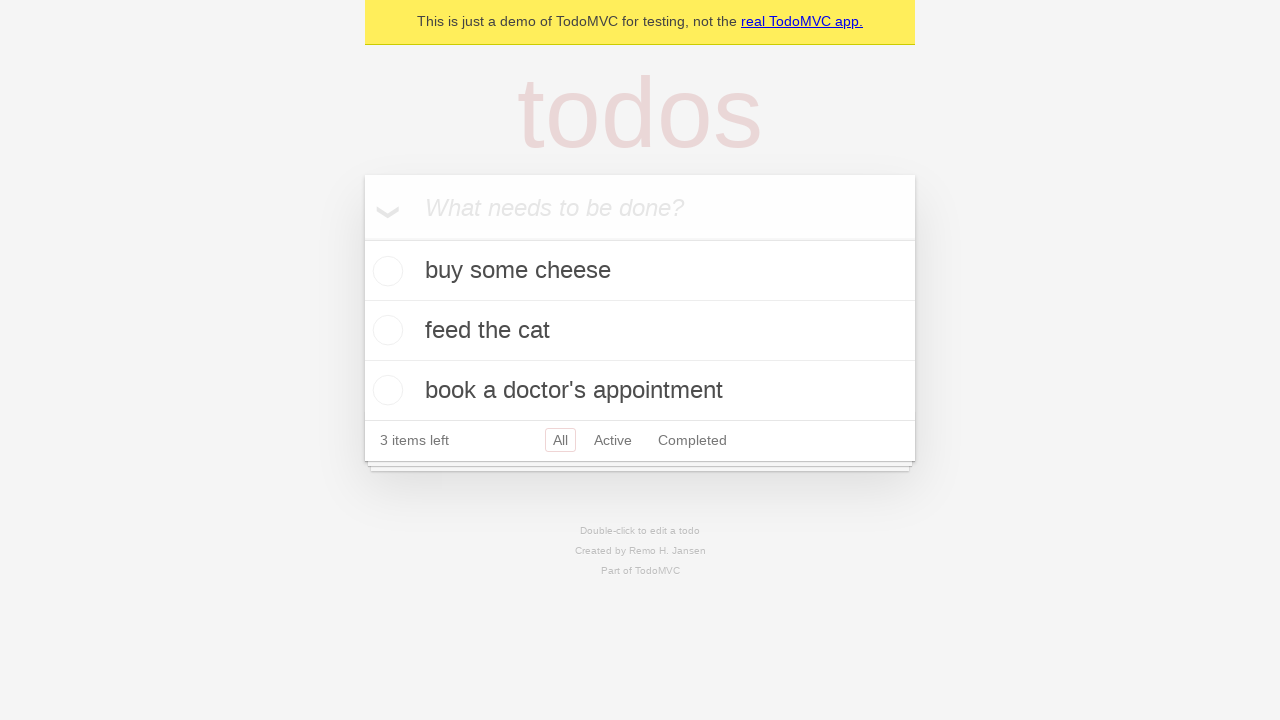

Clicked 'Mark all as complete' checkbox at (362, 238) on internal:label="Mark all as complete"i
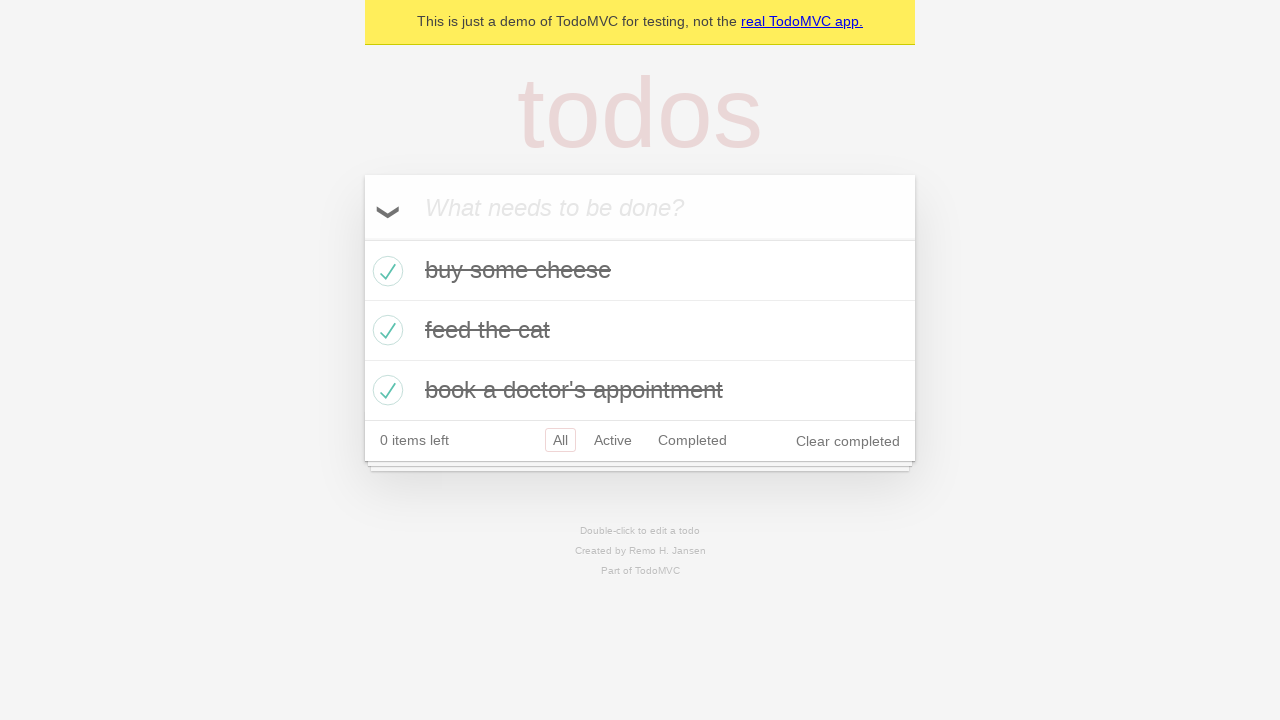

Verified all todos are marked as completed
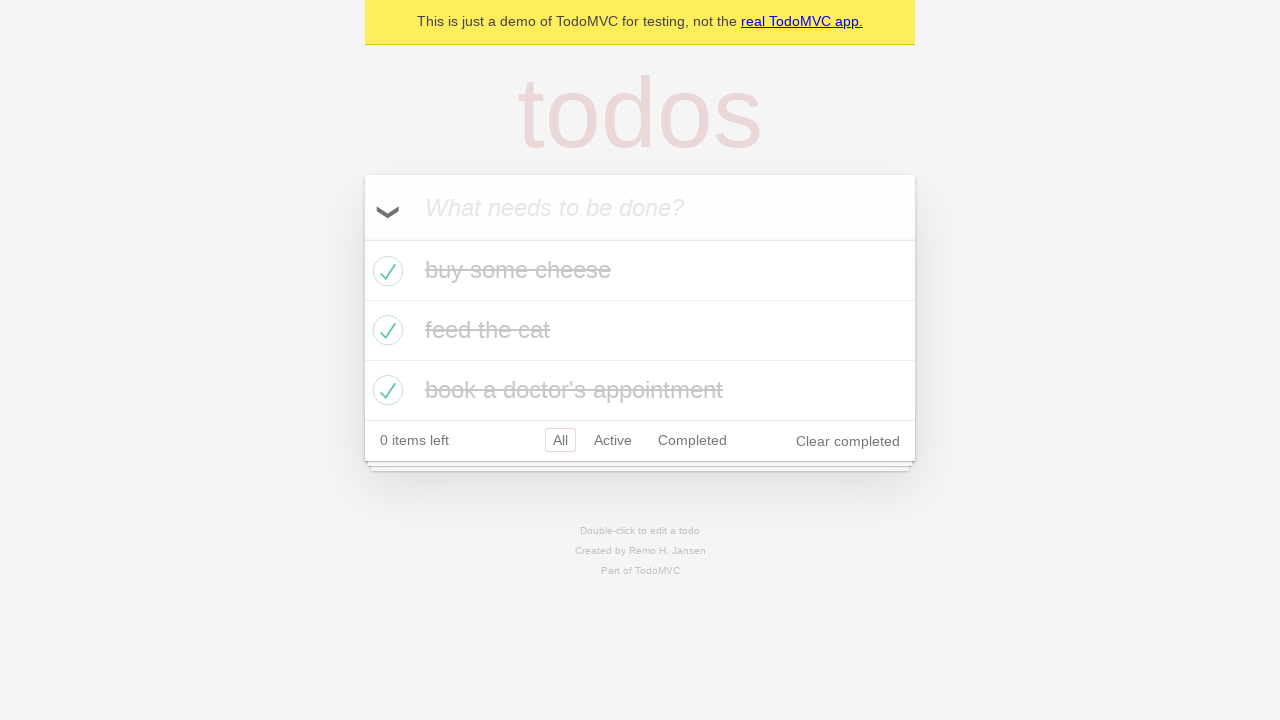

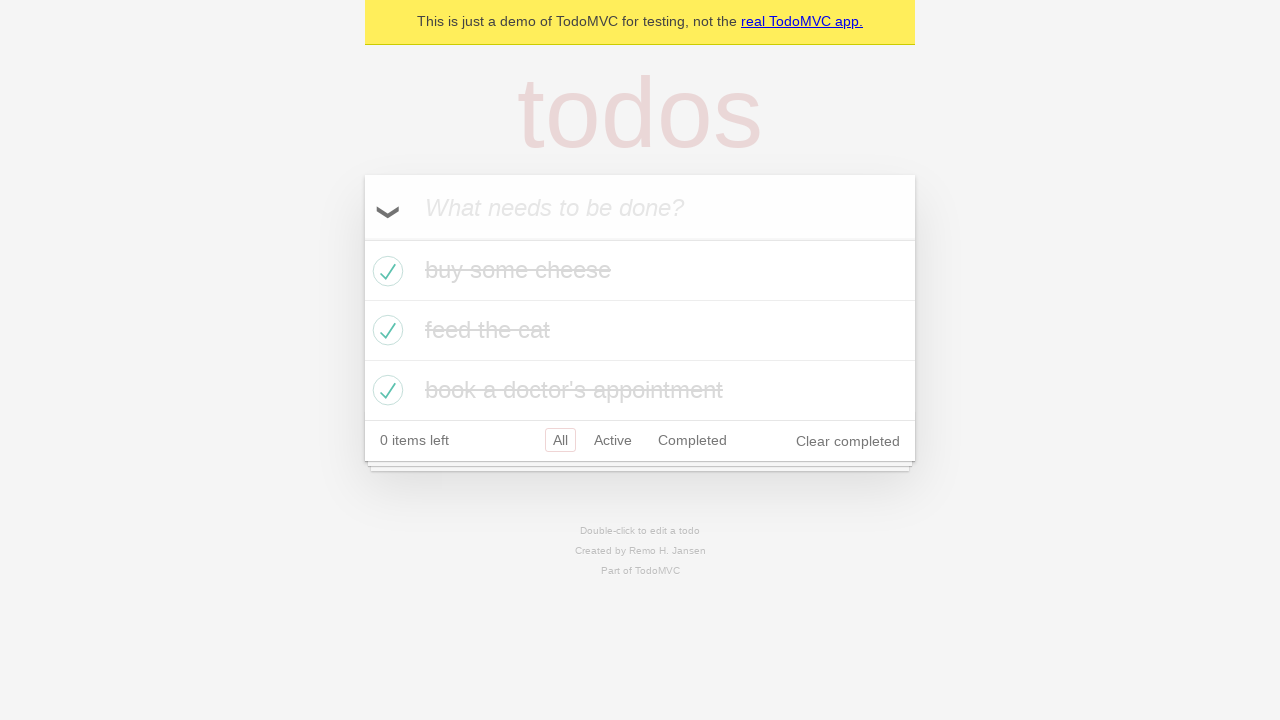